Tests the visibility functionality by clicking a hide button and verifying that all related buttons become hidden

Starting URL: http://www.uitestingplayground.com/

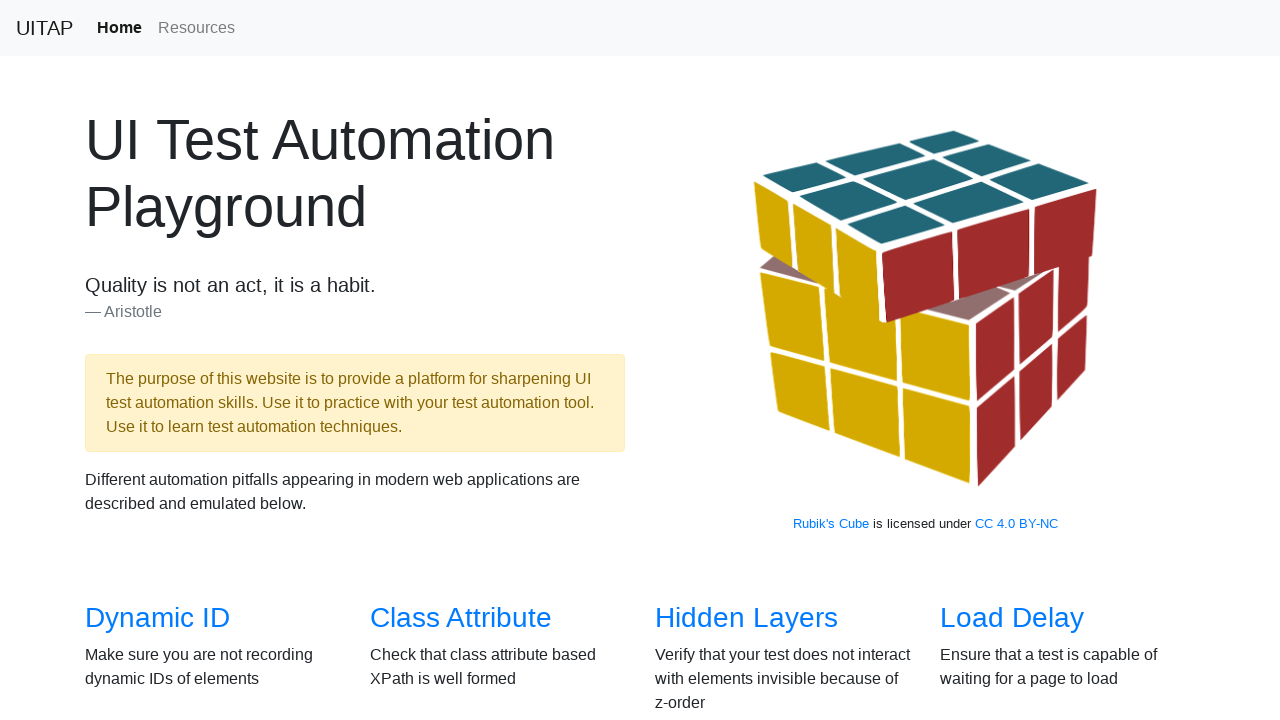

Clicked on Visibility link at (135, 360) on text=Visibility
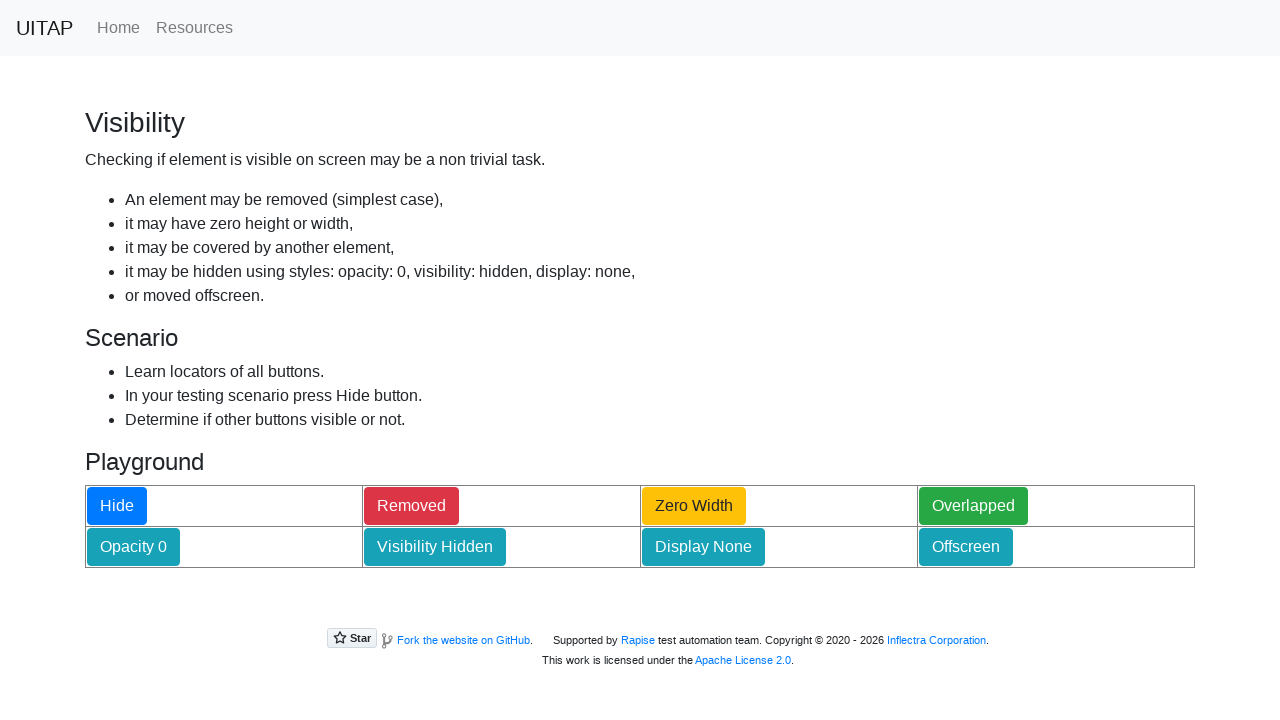

Hide button element loaded
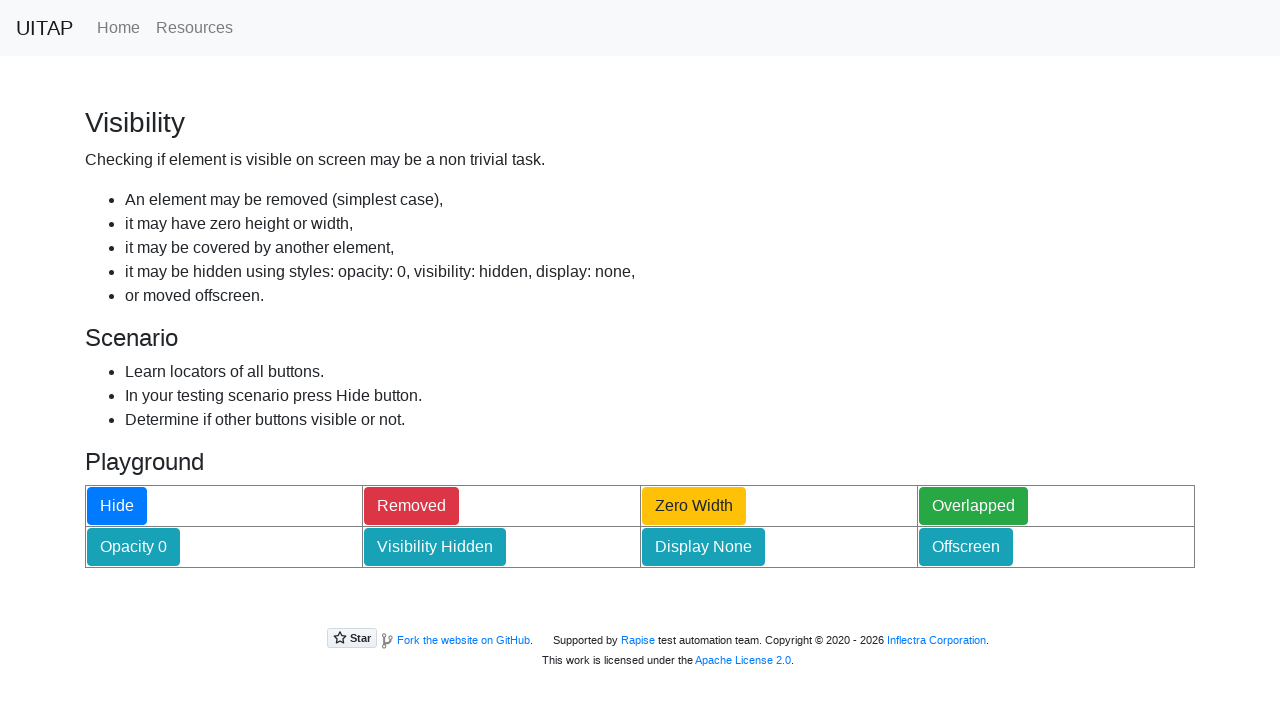

Clicked the hide button at (117, 506) on #hideButton
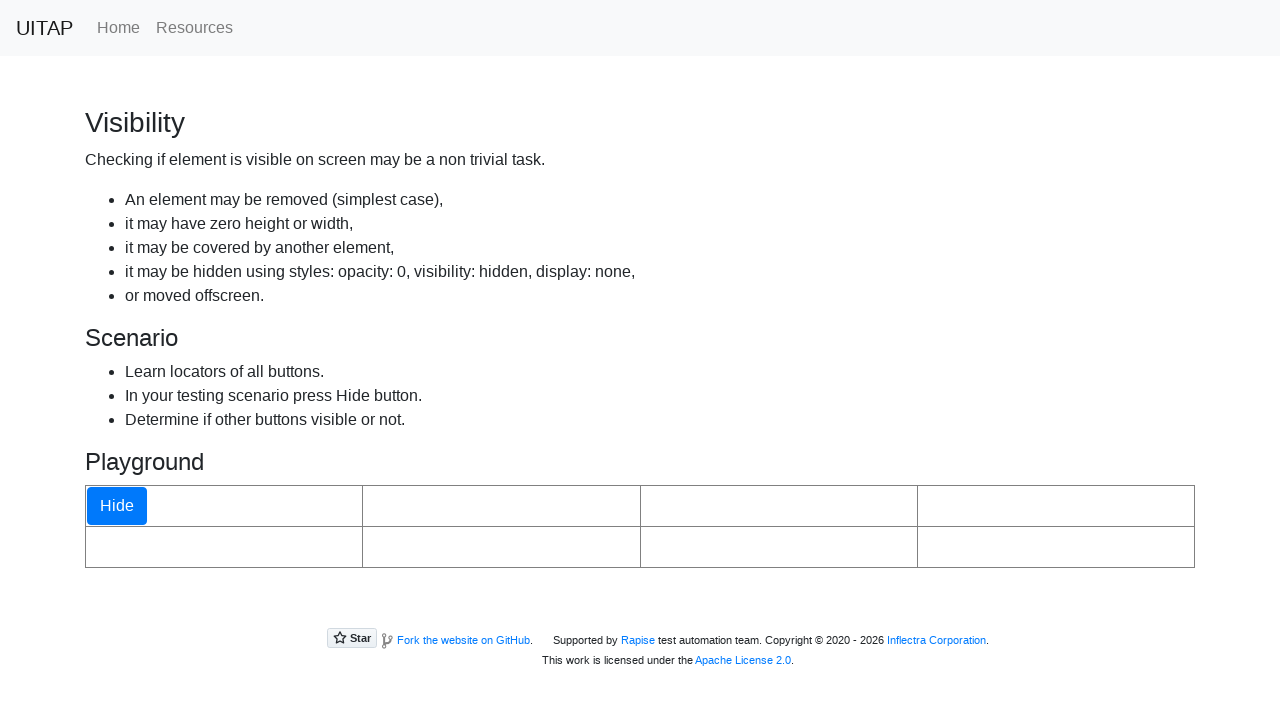

Waited for buttons to become hidden
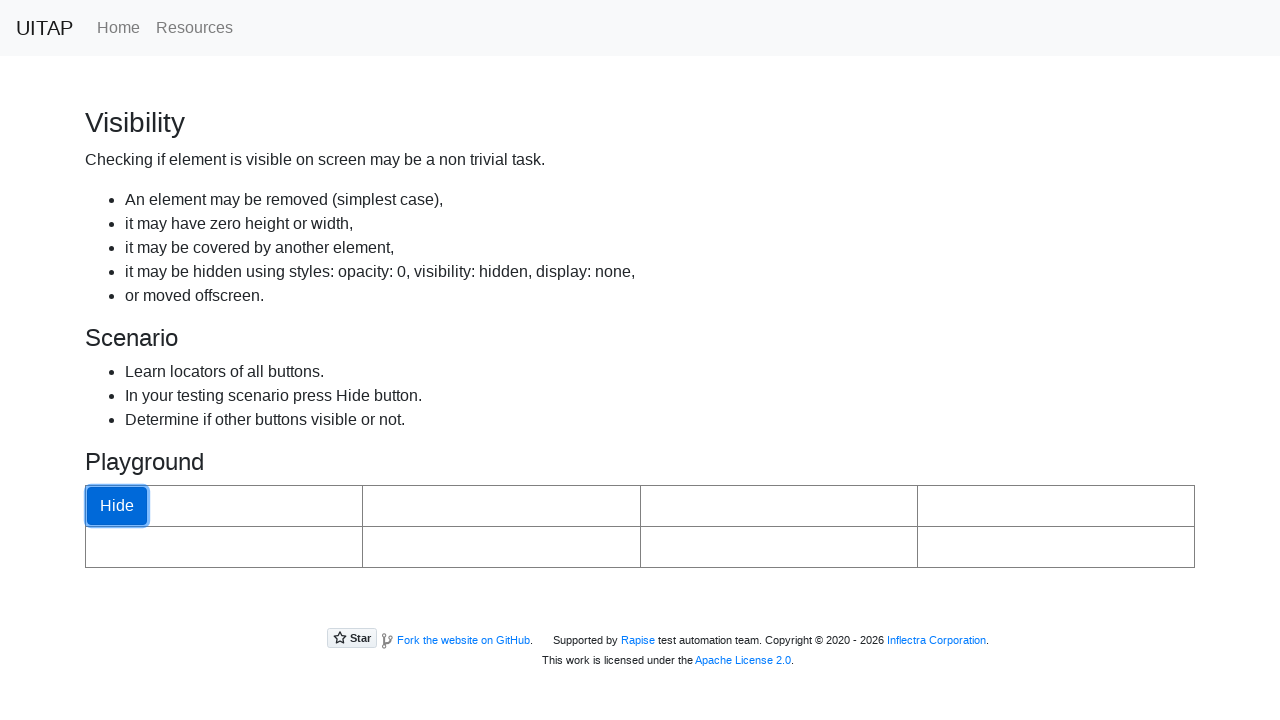

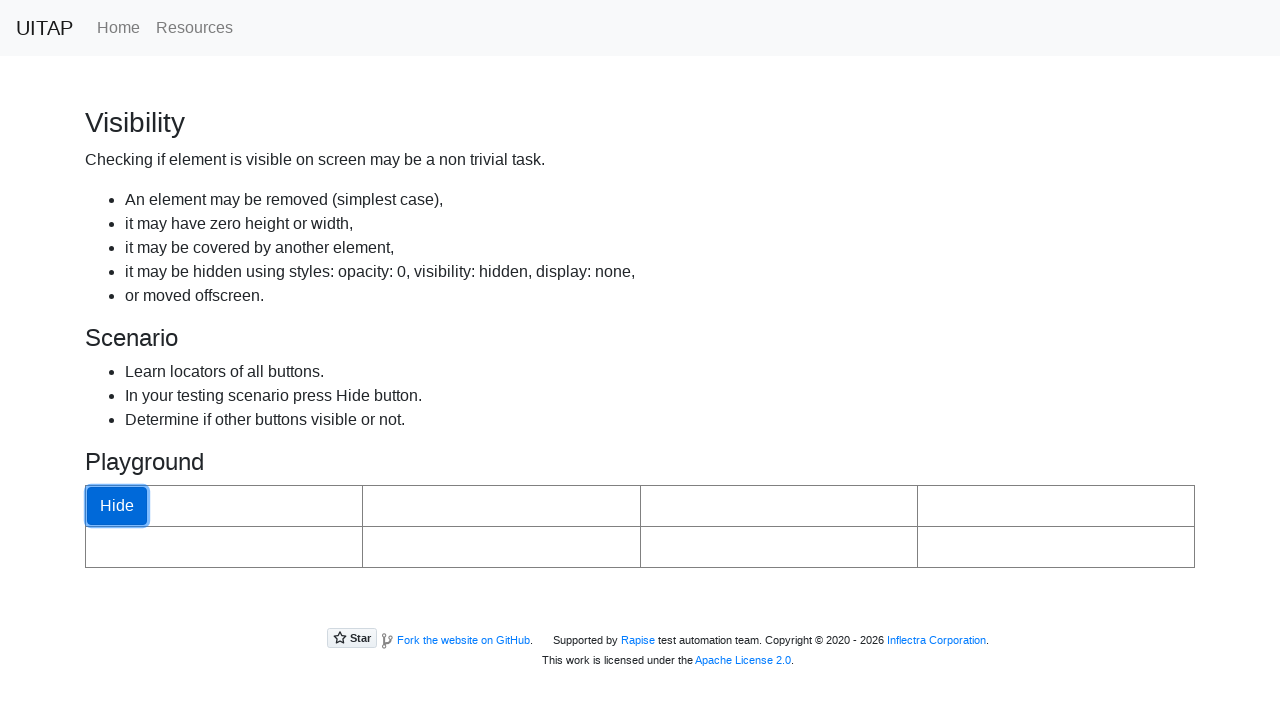